Tests that the todo counter displays the correct number of items as todos are added.

Starting URL: https://demo.playwright.dev/todomvc

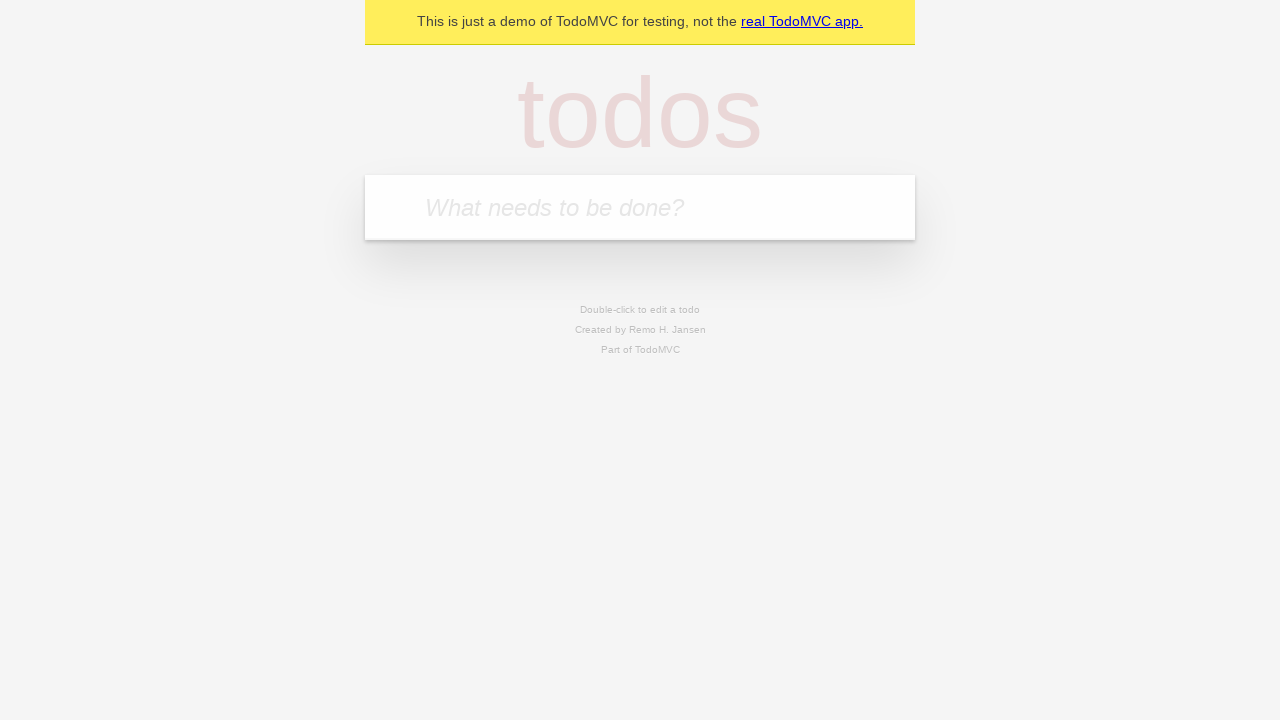

Filled todo input with 'buy some cheese' on internal:attr=[placeholder="What needs to be done?"i]
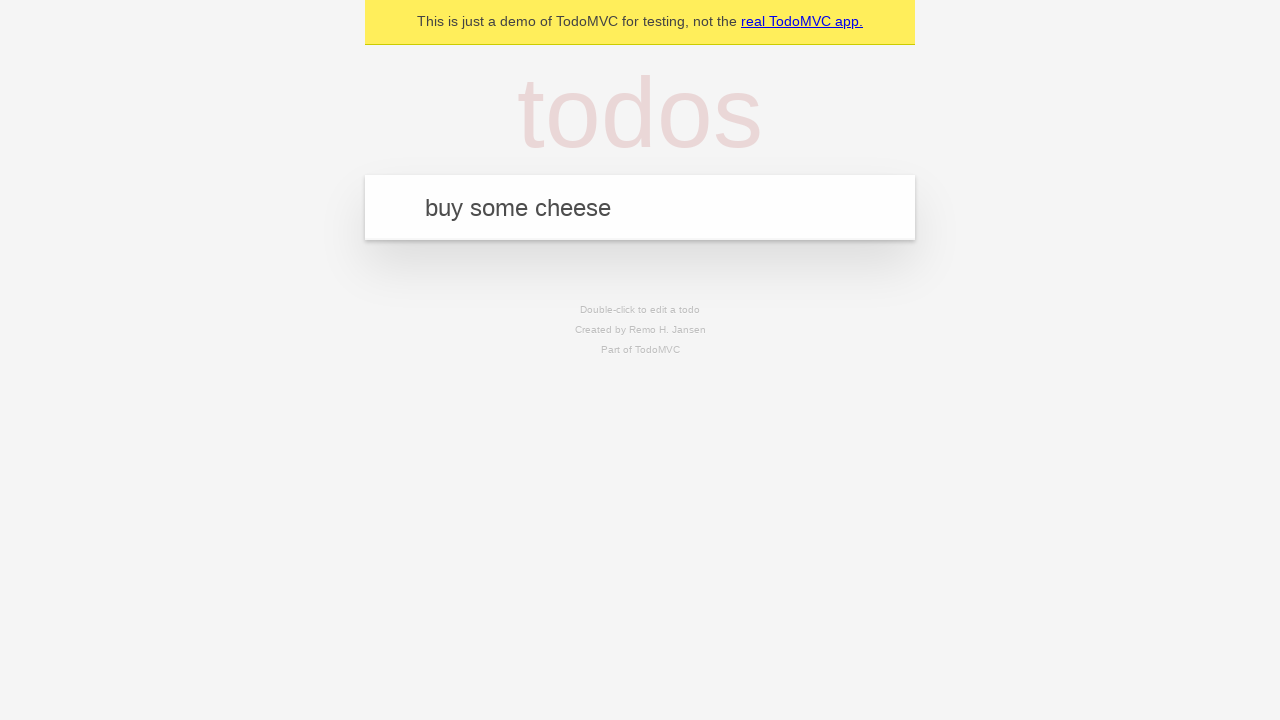

Pressed Enter to add first todo item on internal:attr=[placeholder="What needs to be done?"i]
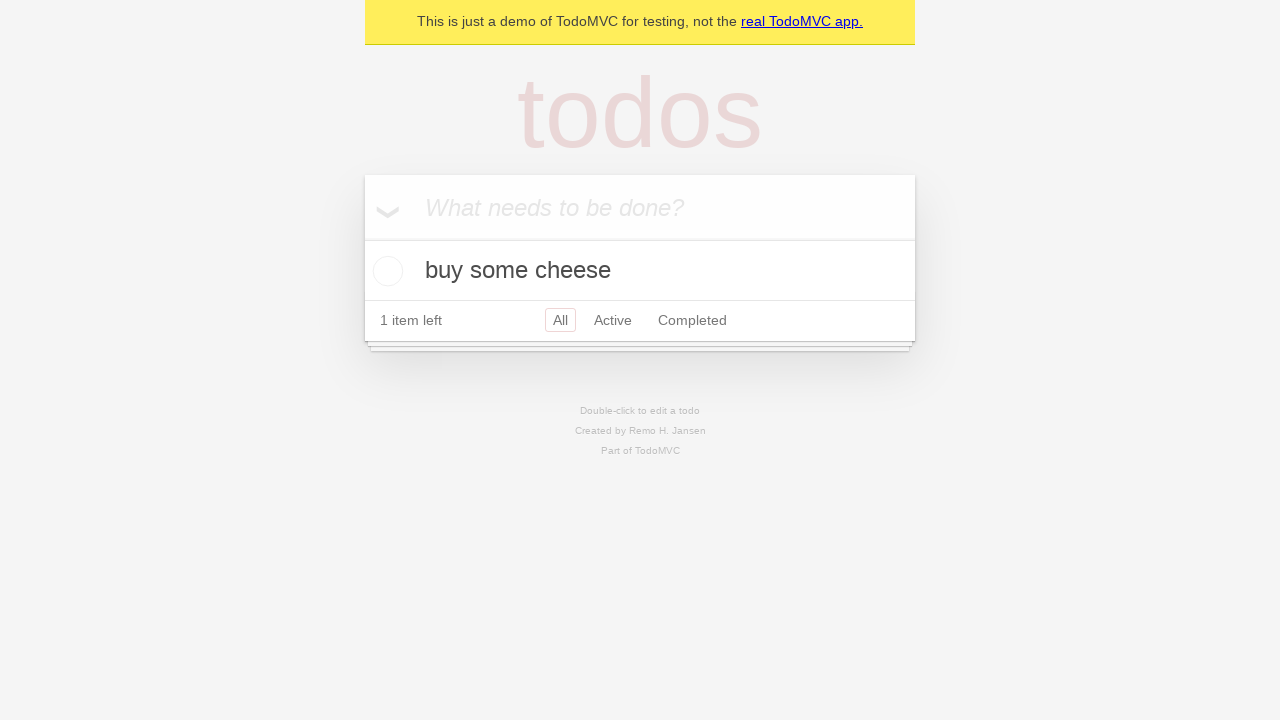

Todo counter element appeared
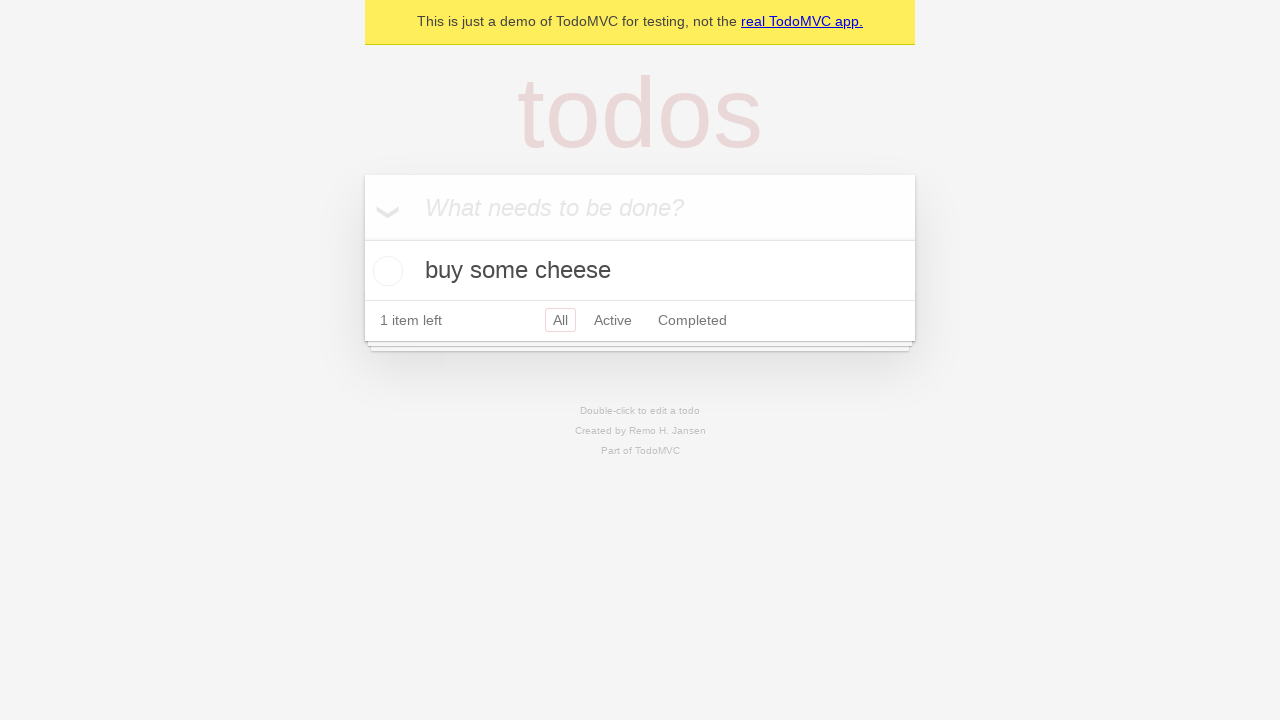

Filled todo input with 'feed the cat' on internal:attr=[placeholder="What needs to be done?"i]
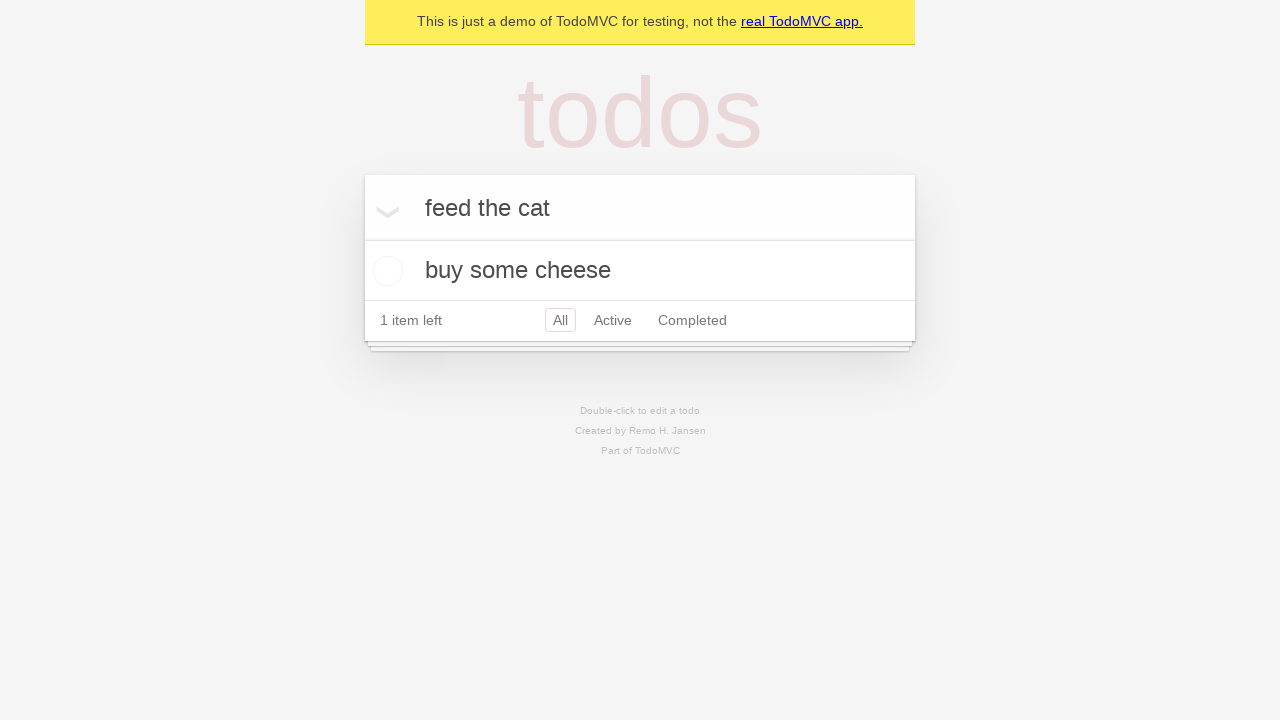

Pressed Enter to add second todo item on internal:attr=[placeholder="What needs to be done?"i]
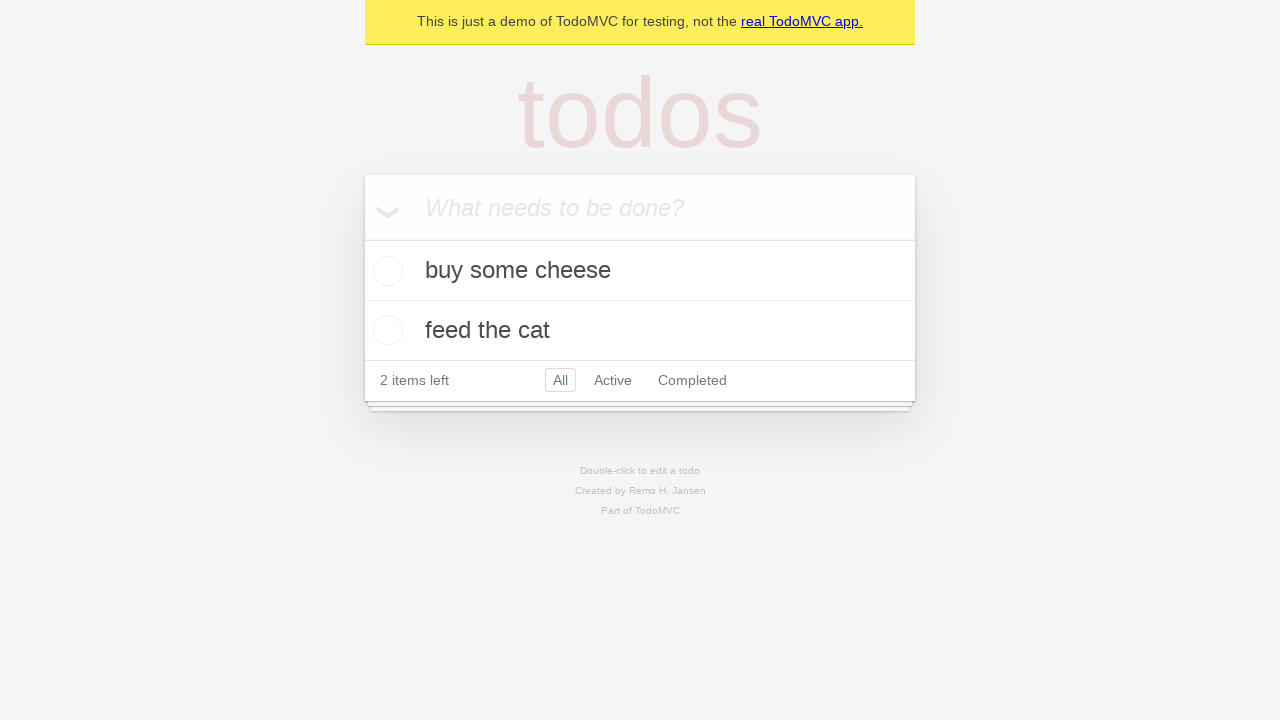

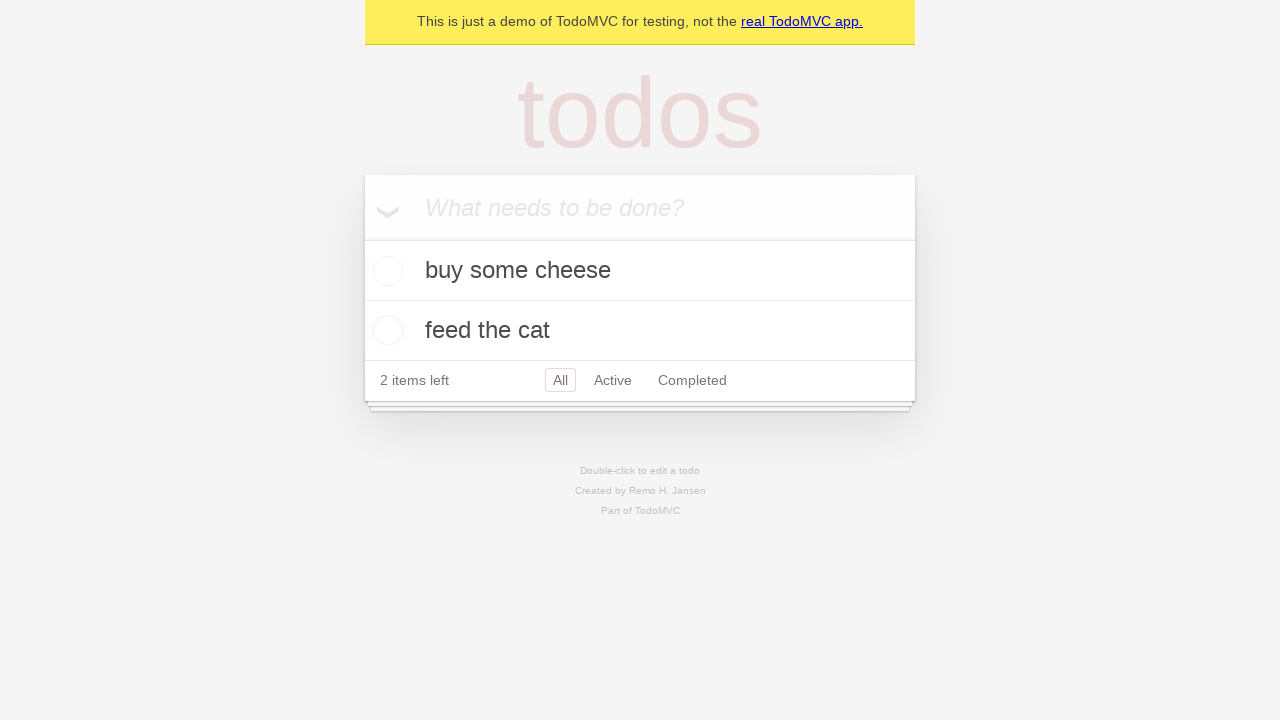